Tests hover functionality on the company dropdown menu and navigates to the Contact Us page, then verifies Melbourne office information is displayed

Starting URL: https://www.vtiger.com/

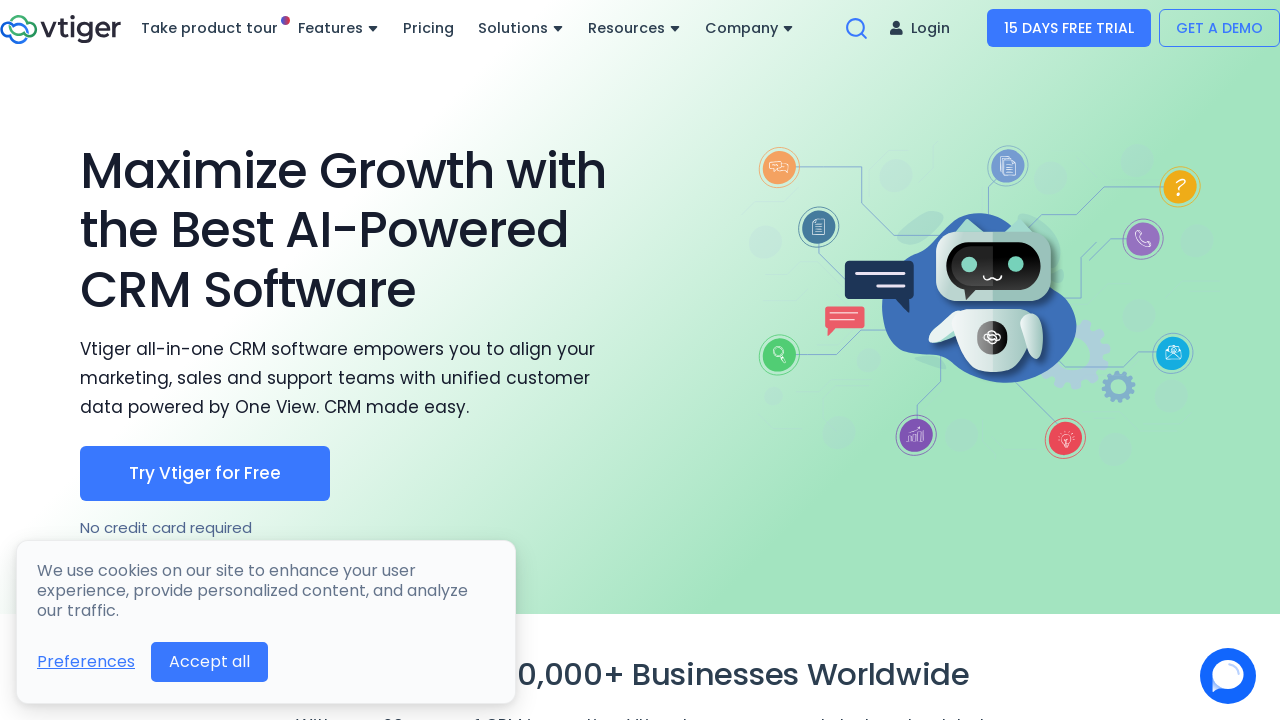

Hovered over company dropdown to reveal menu at (750, 28) on #companyDropdown
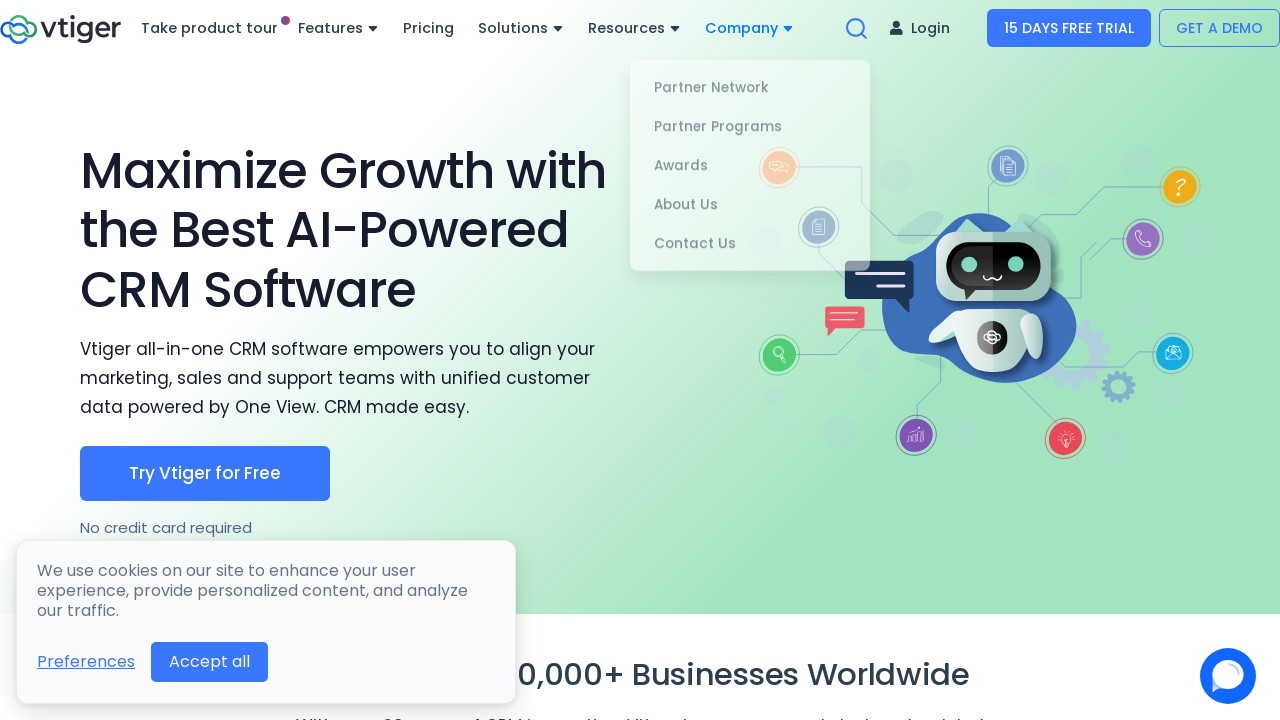

Clicked on Contact Us link at (750, 239) on a:has-text('Contact Us')
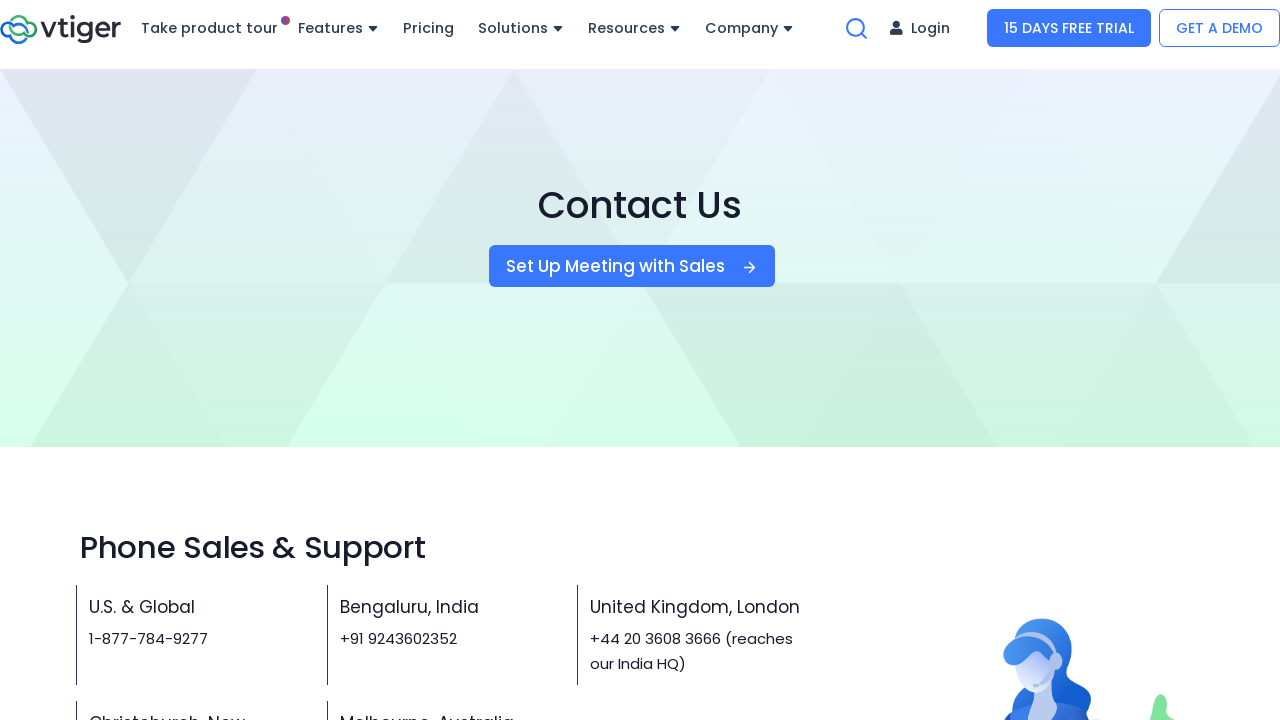

Contact Us page loaded and Melbourne office information is visible
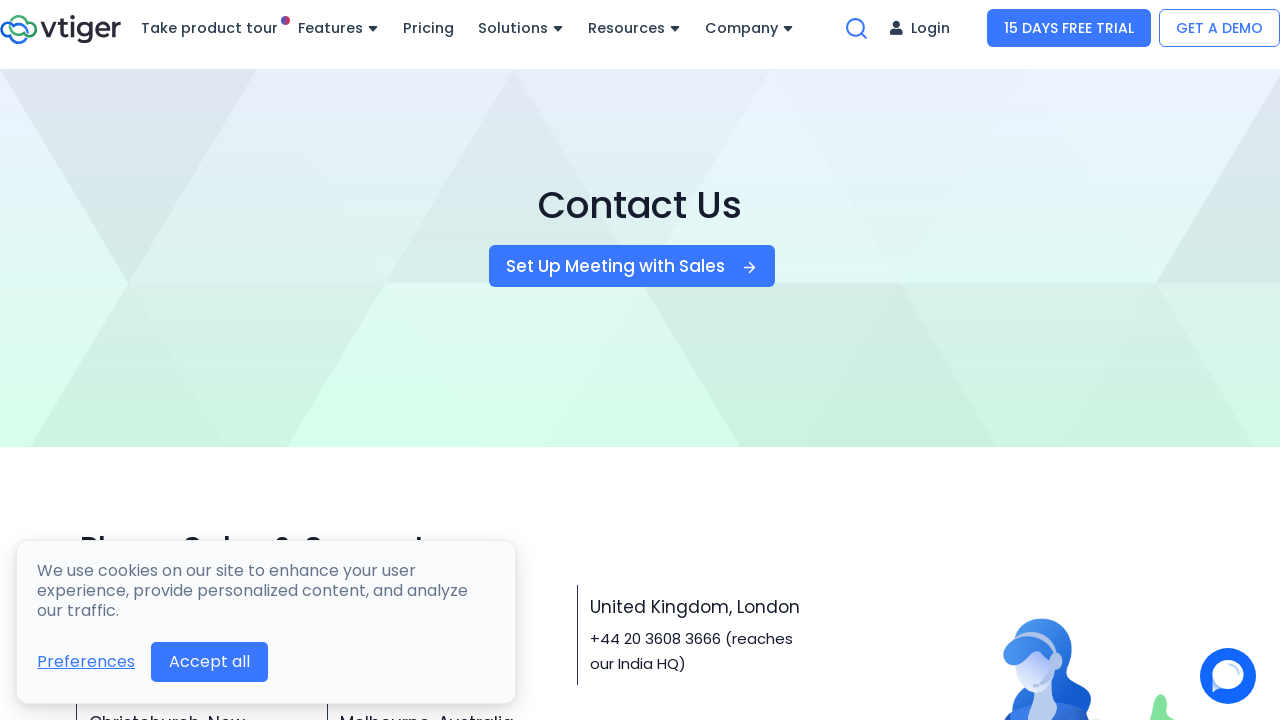

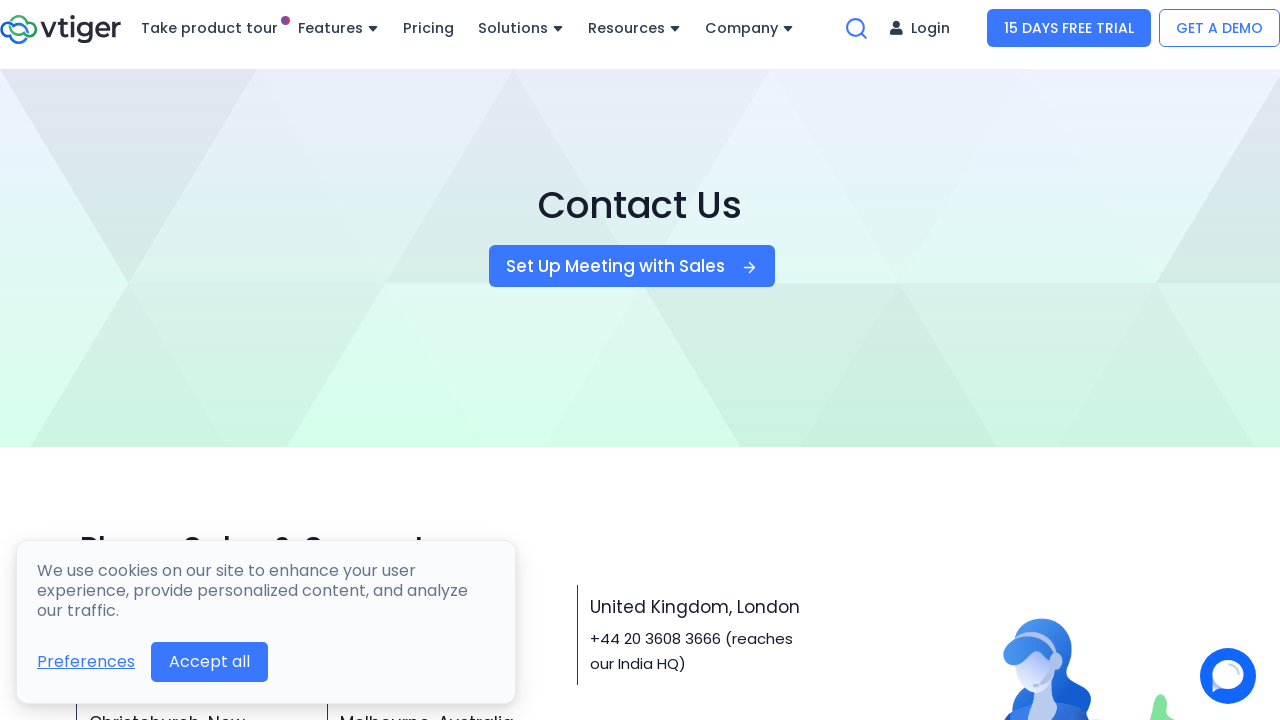